Tests hover functionality by hovering over the third user avatar to reveal hidden content and clicking the profile link.

Starting URL: http://the-internet.herokuapp.com/hovers

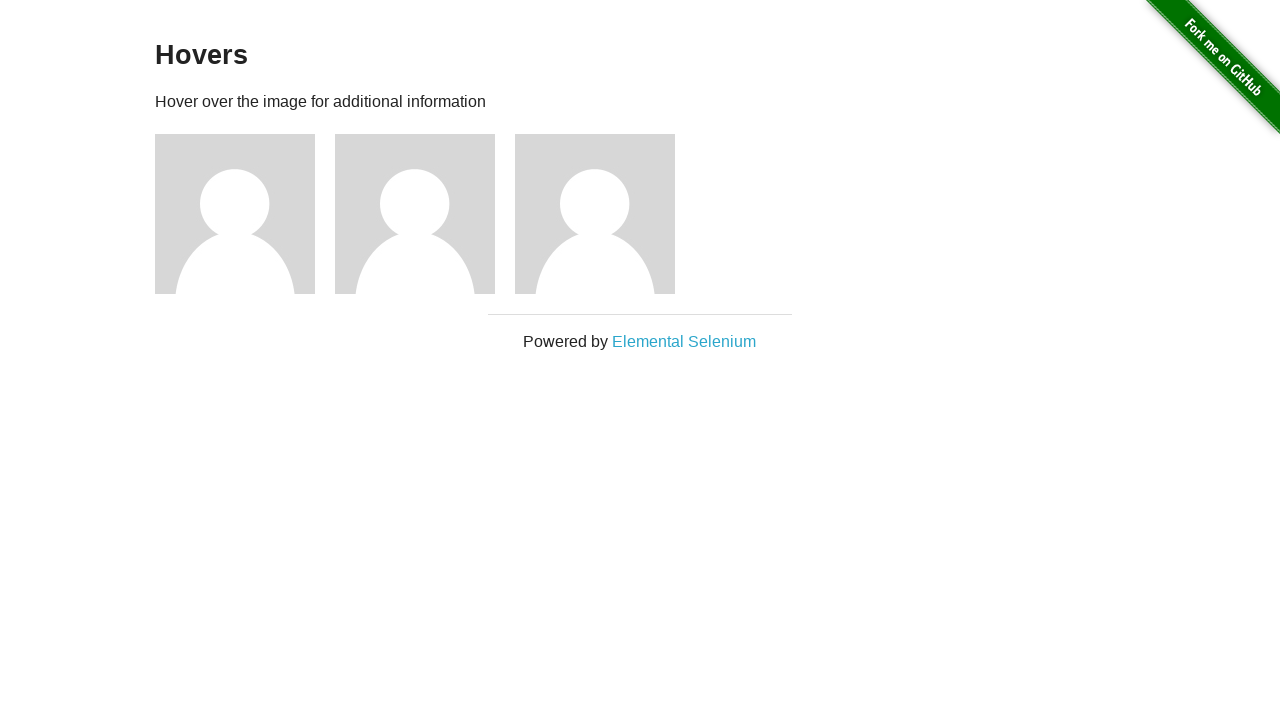

Hovered over third user avatar to reveal hidden content at (595, 214) on xpath=//div[@class='example']/div[3]/img[@alt='User Avatar']
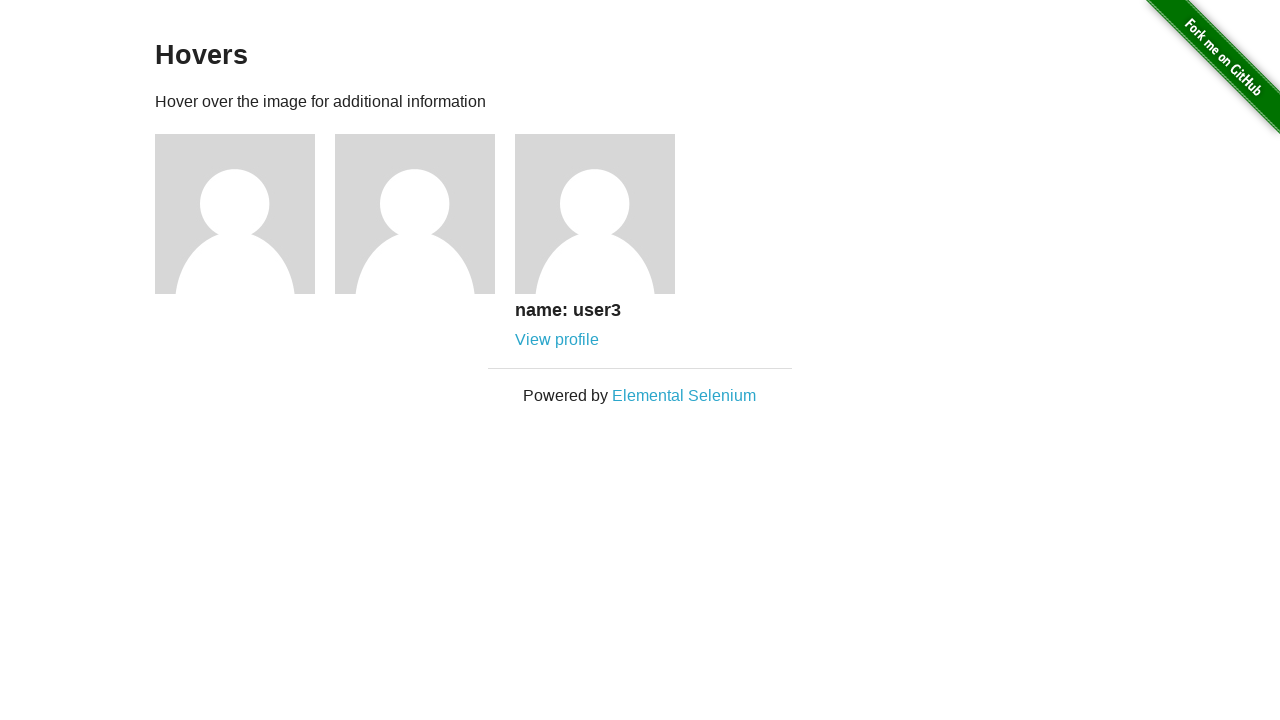

Clicked on user profile link for third user at (557, 340) on xpath=//a[@href='/users/3']
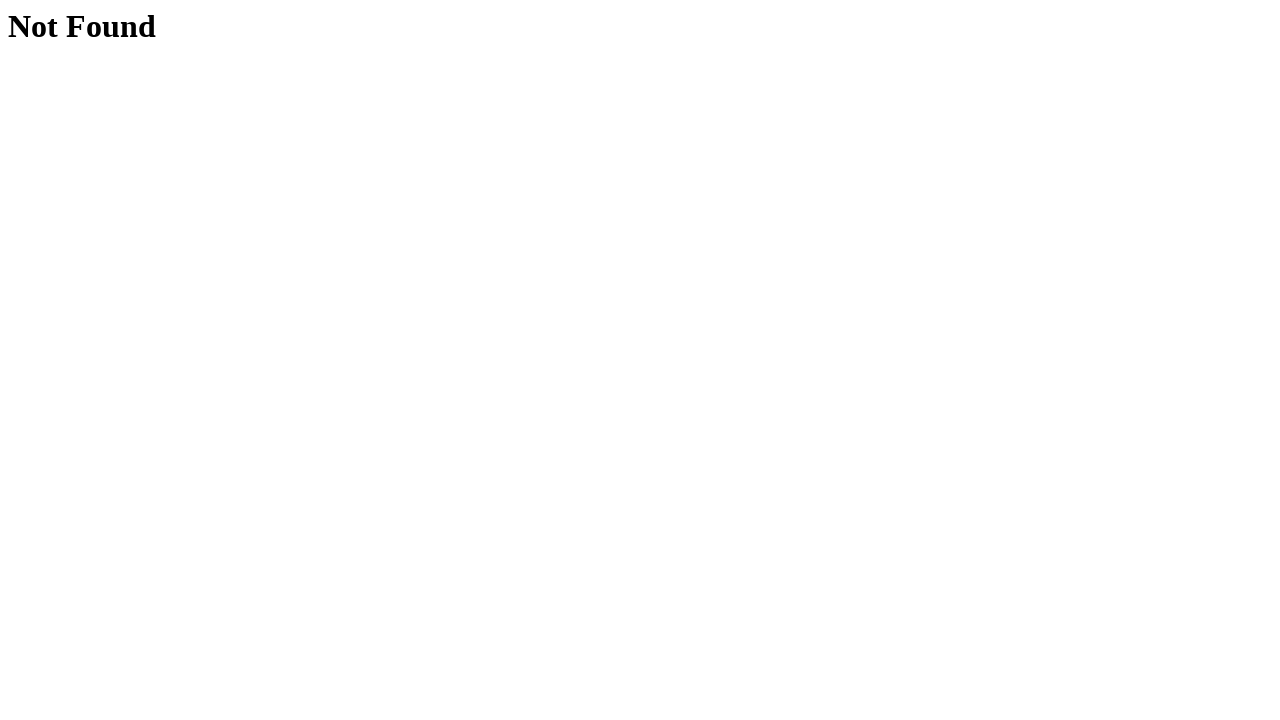

Profile page loaded successfully
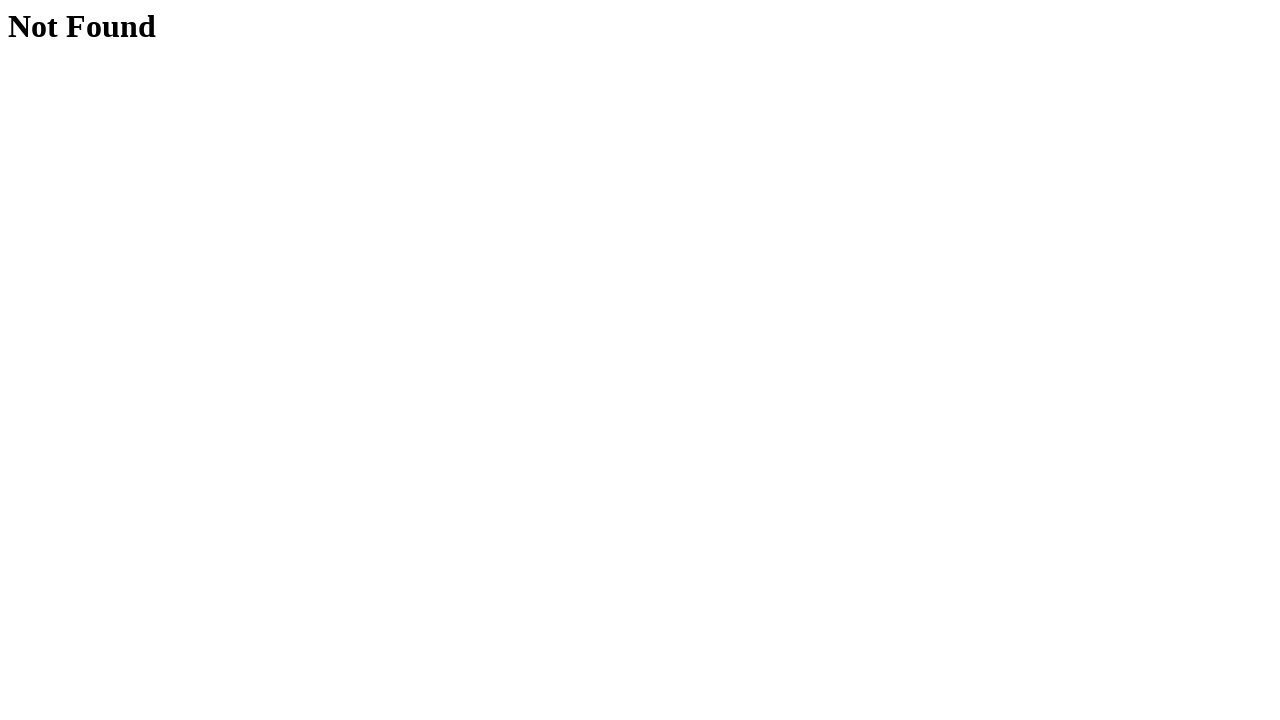

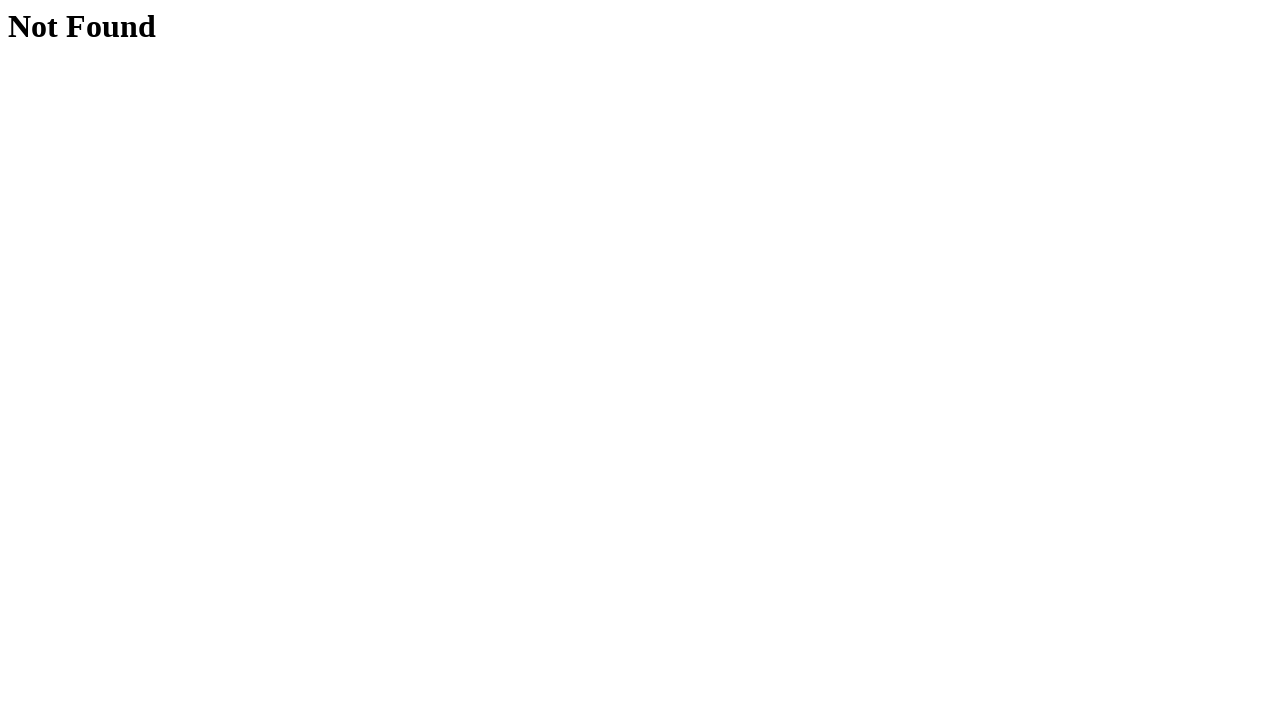